Tests window handling functionality by clicking a link that opens a new window, switching between windows, and verifying content in both windows

Starting URL: https://the-internet.herokuapp.com/windows

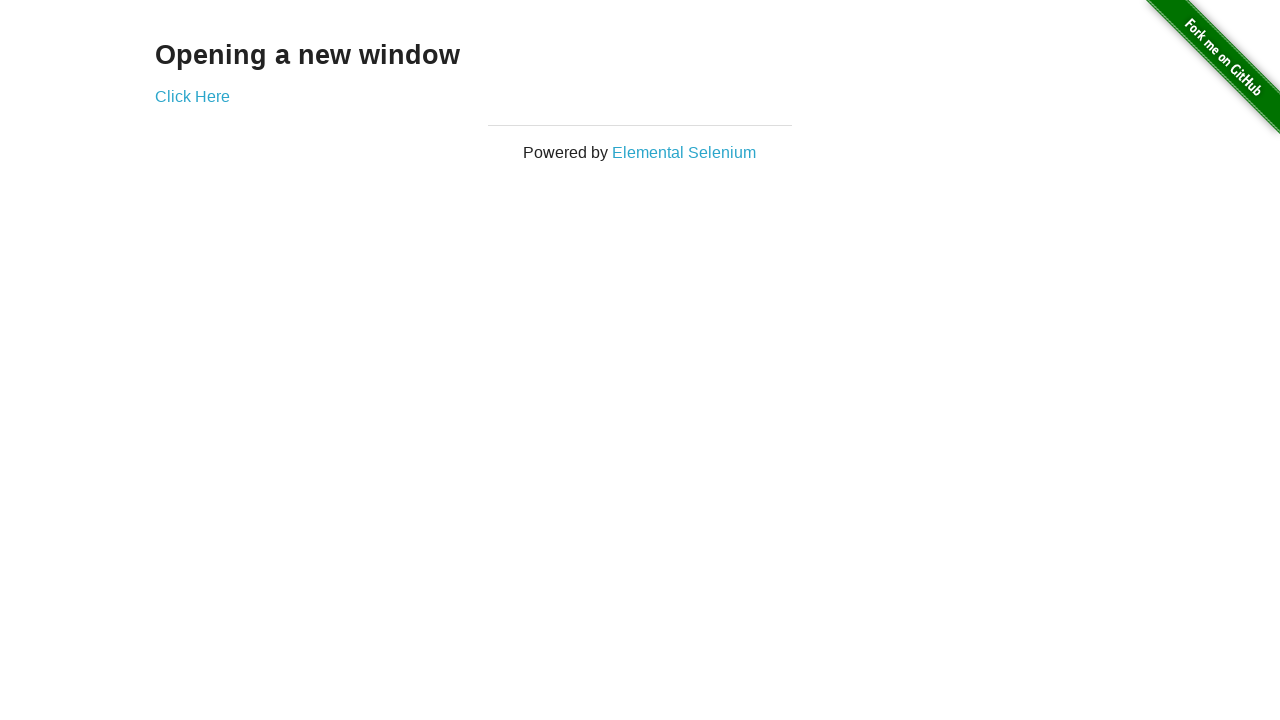

Clicked 'Click Here' link to open new window at (192, 96) on text=Click Here
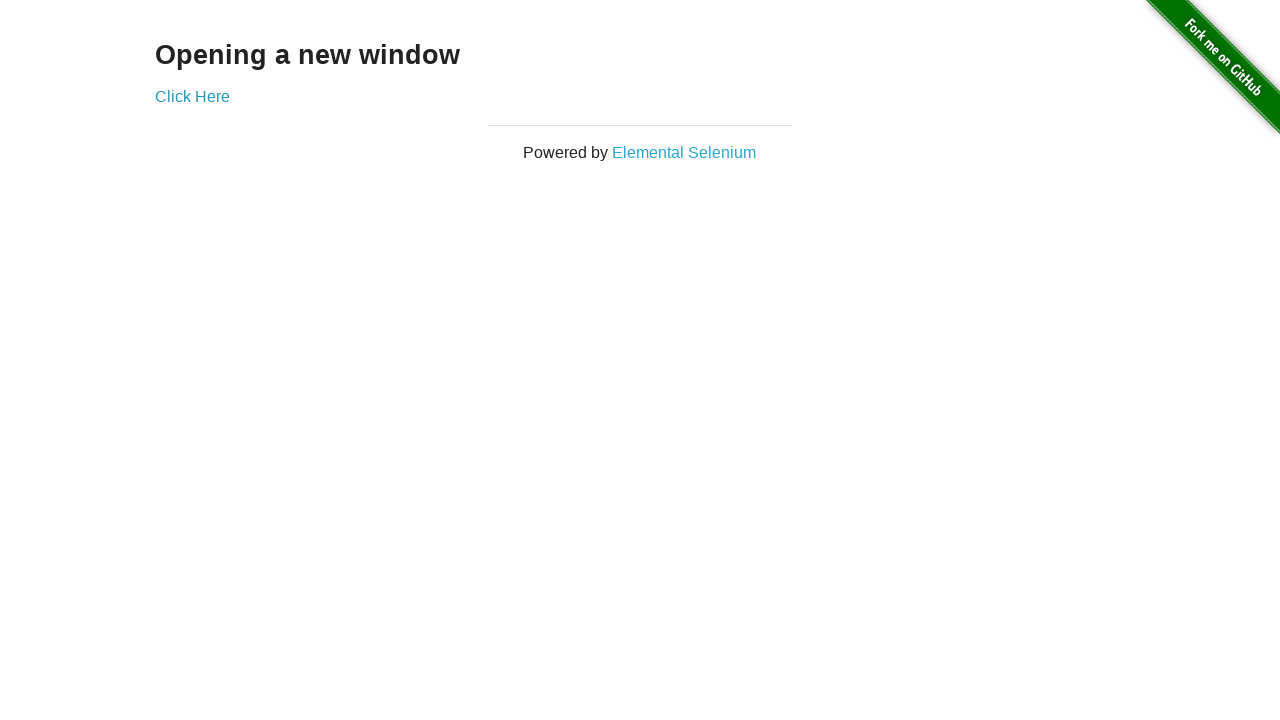

New window opened and captured
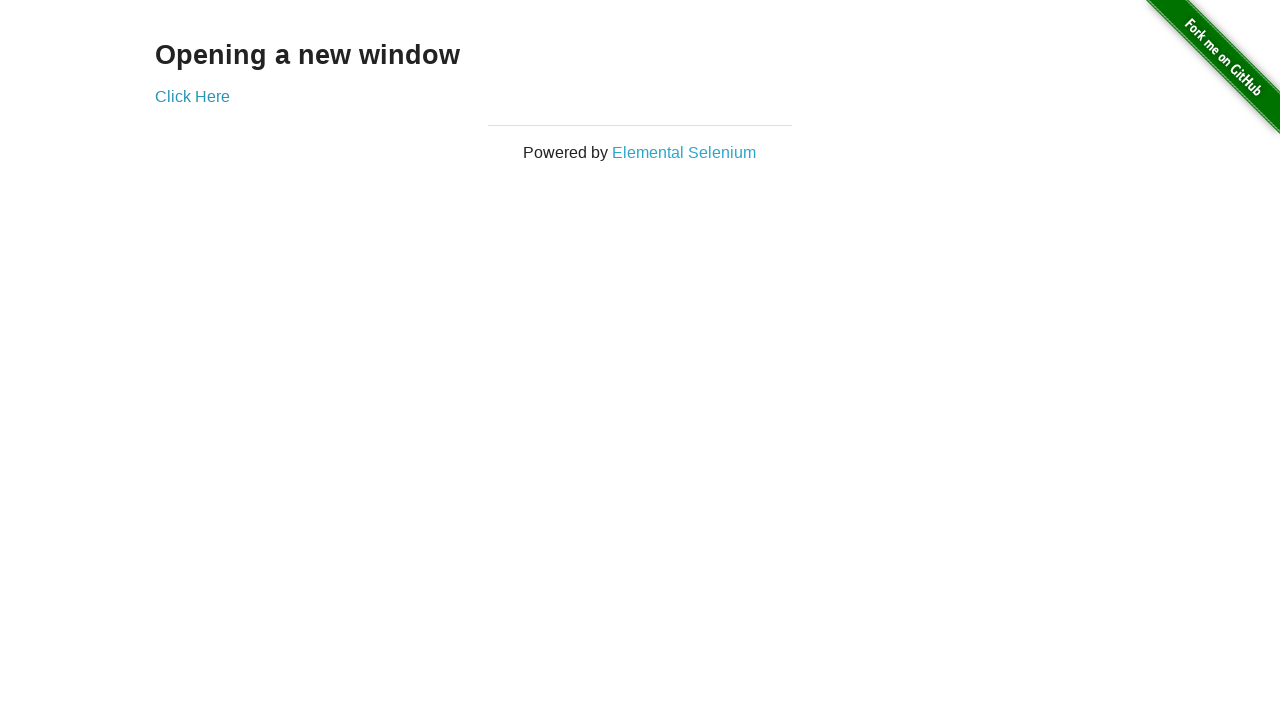

New window page loaded completely
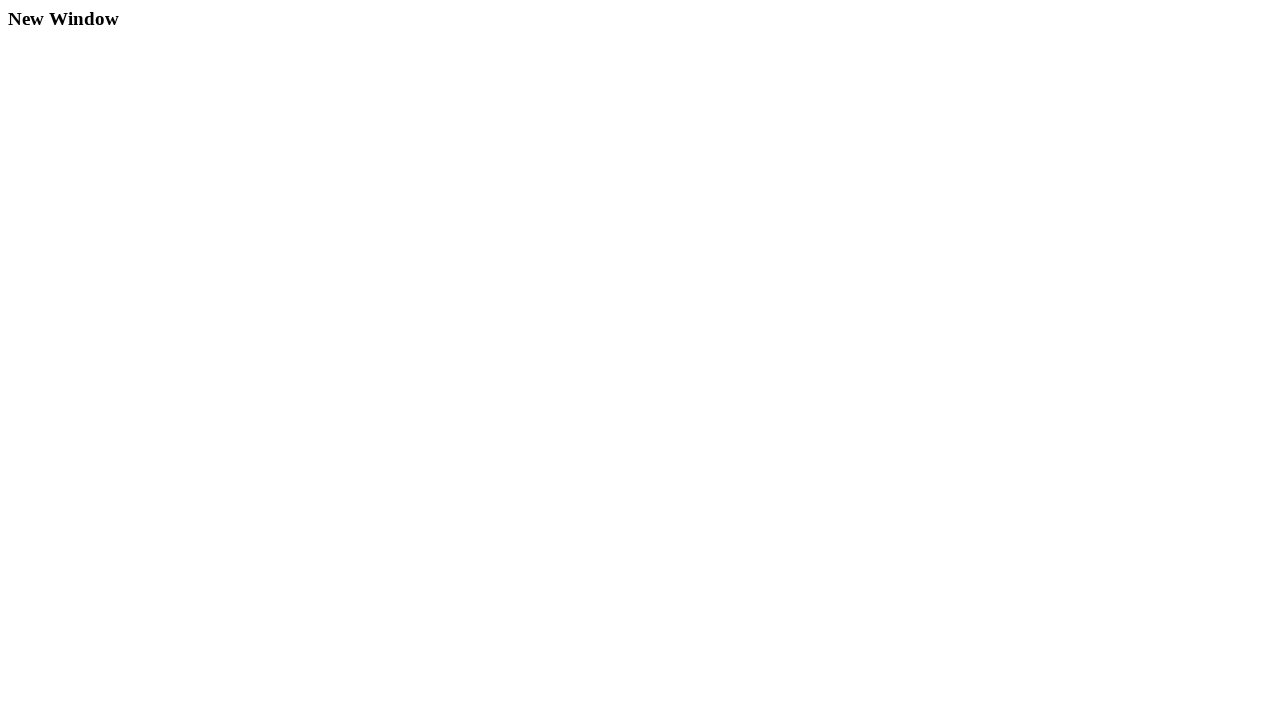

Retrieved heading text from new window: 'New Window'
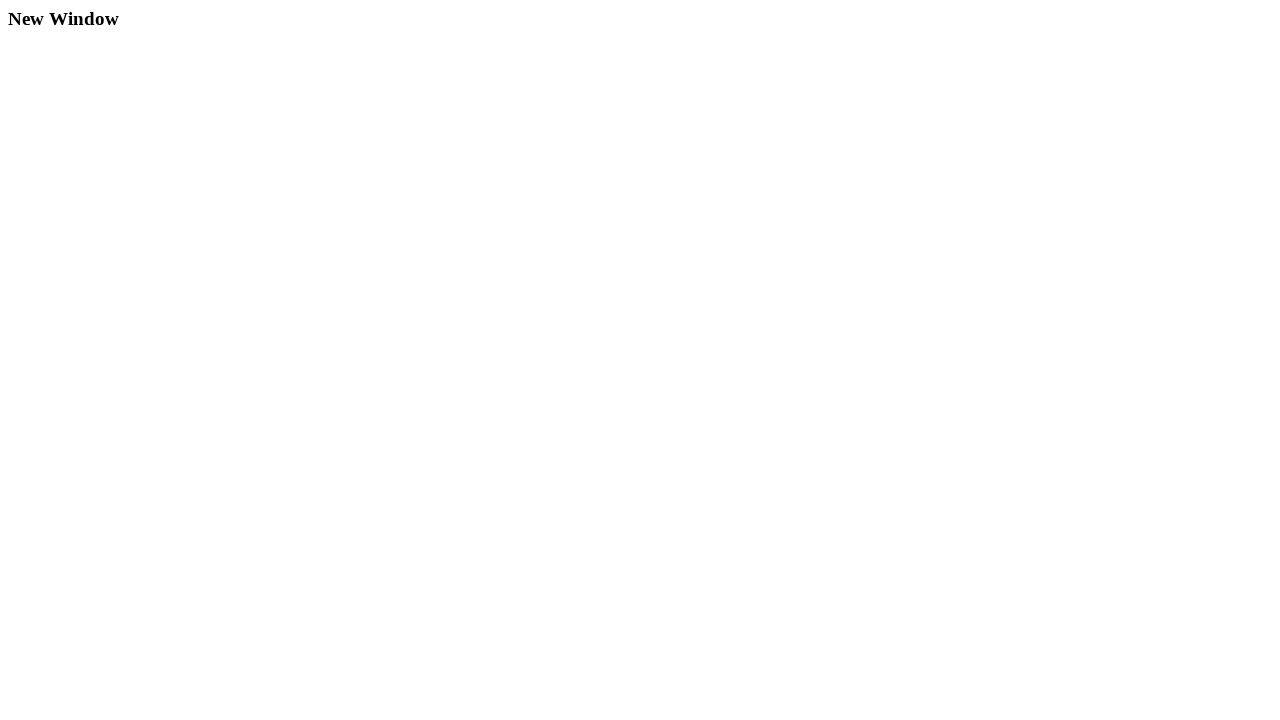

Closed new window
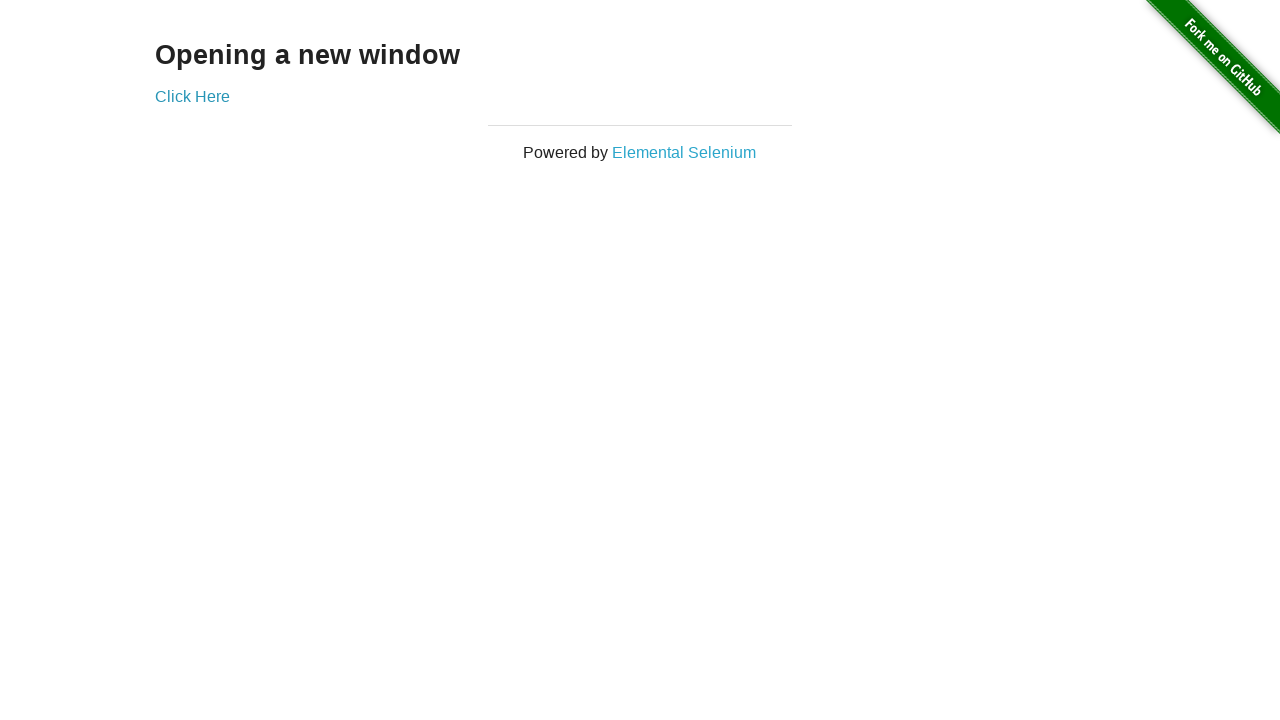

Verified original window heading text is 'Opening a new window'
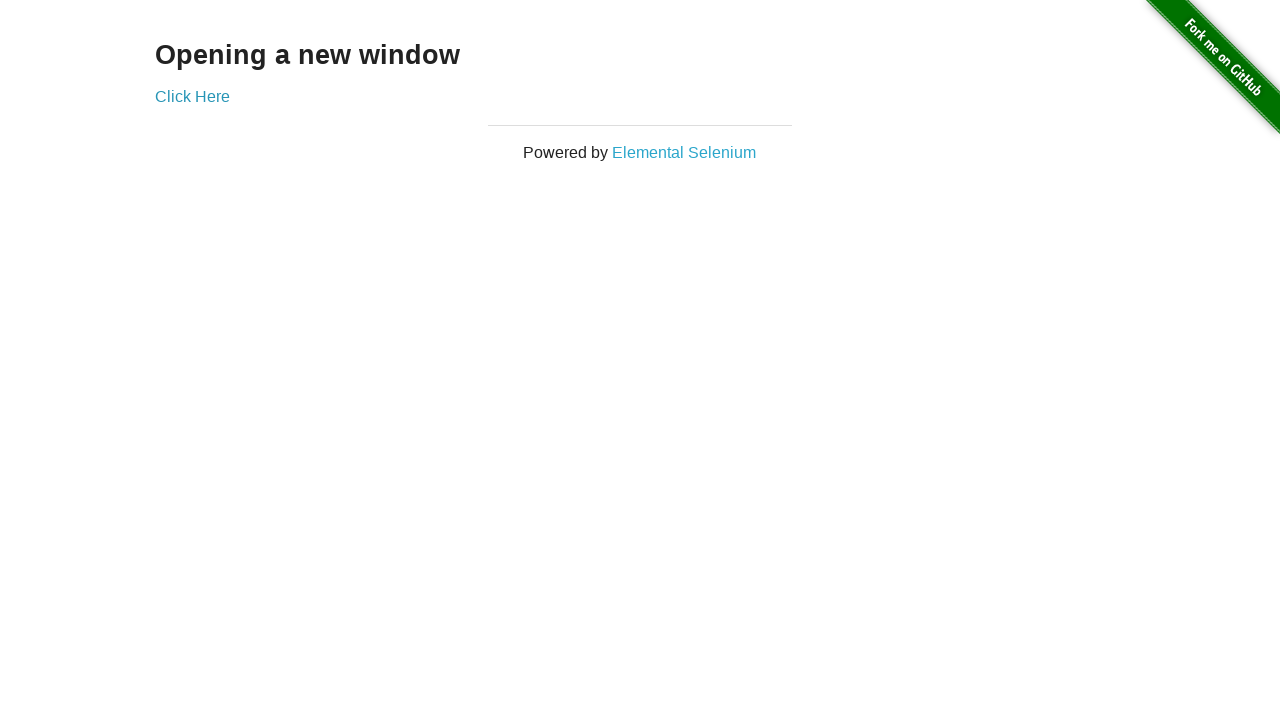

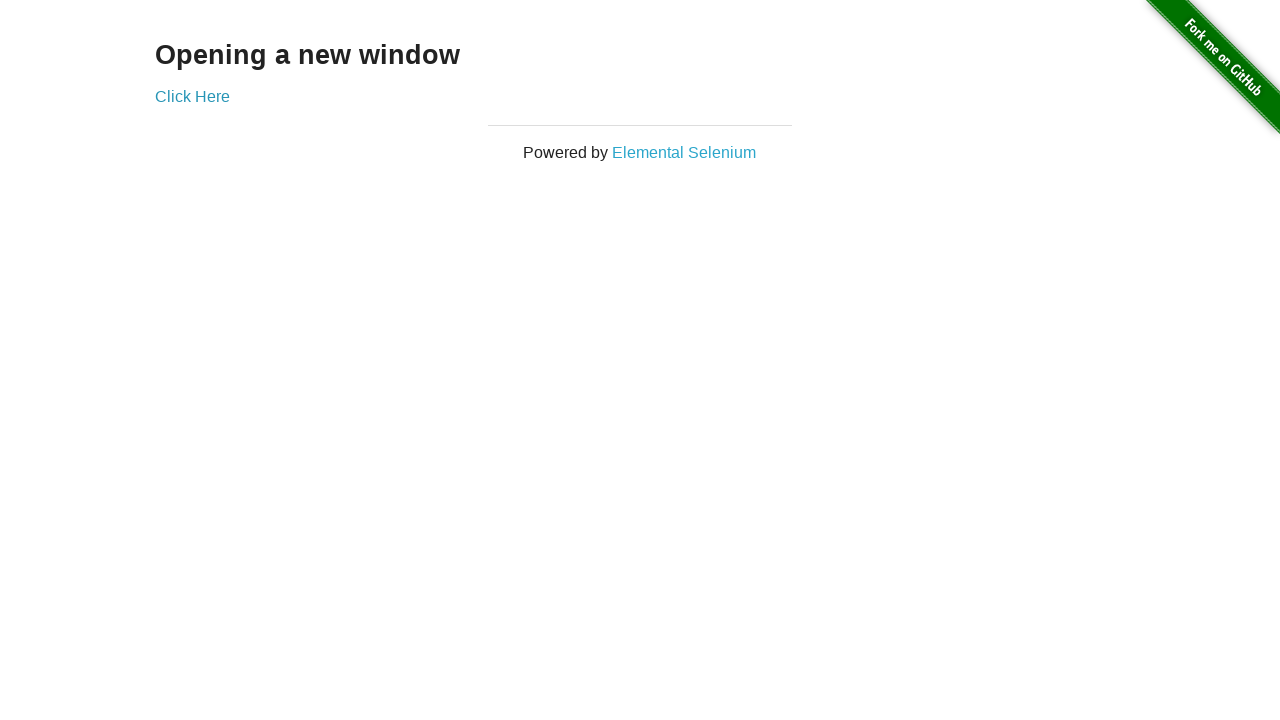